Tests drag and drop functionality by dragging an element from source to target on a jQuery UI demo page

Starting URL: https://jqueryui.com/resources/demos/droppable/default.html

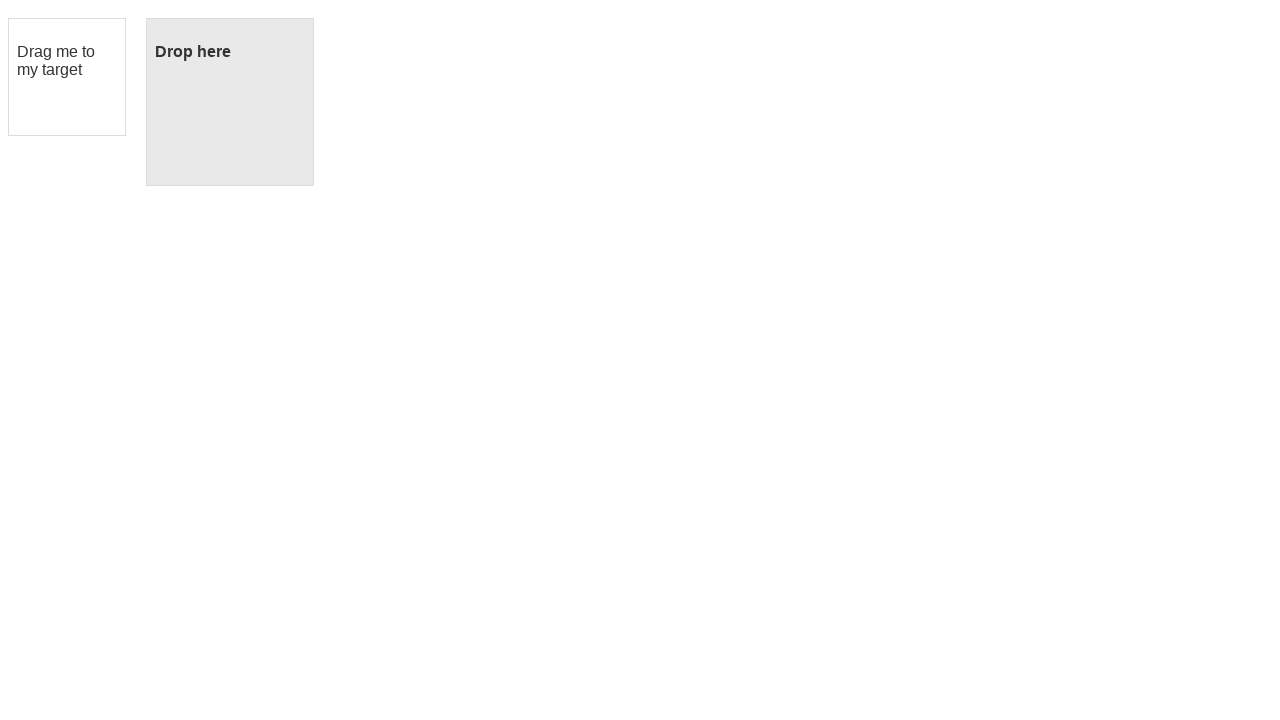

Navigated to jQuery UI droppable demo page
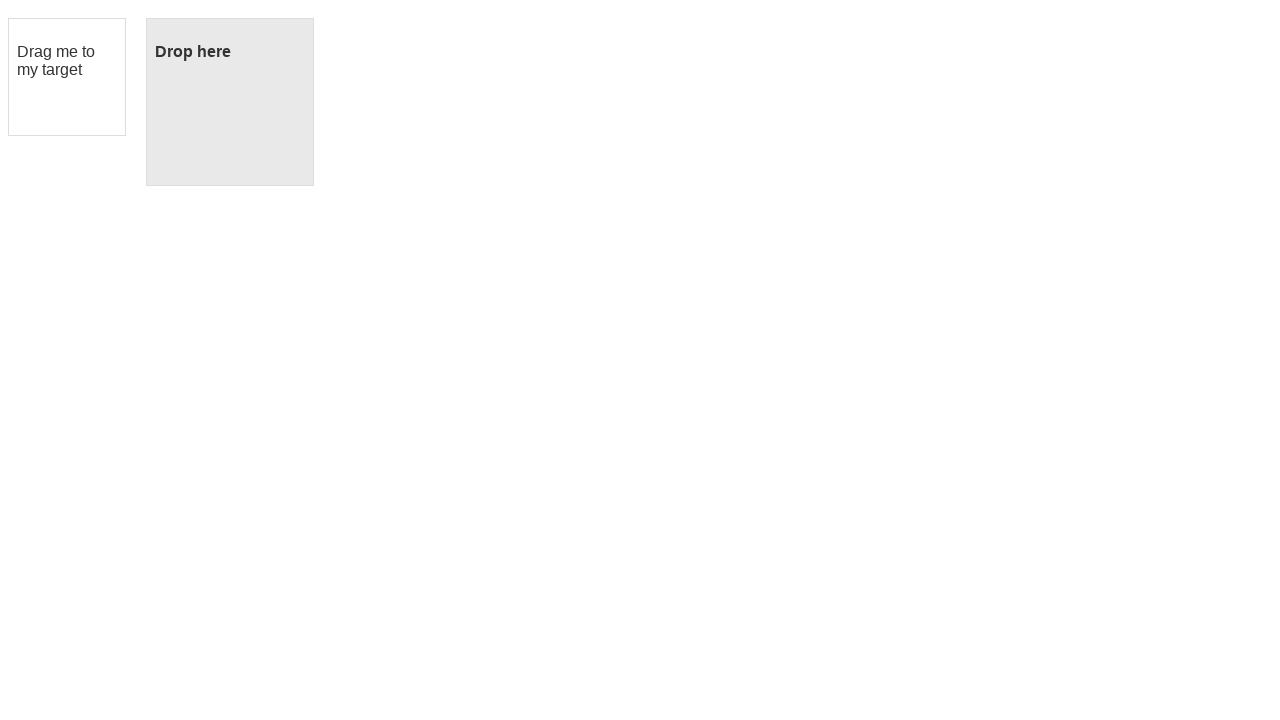

Located draggable element
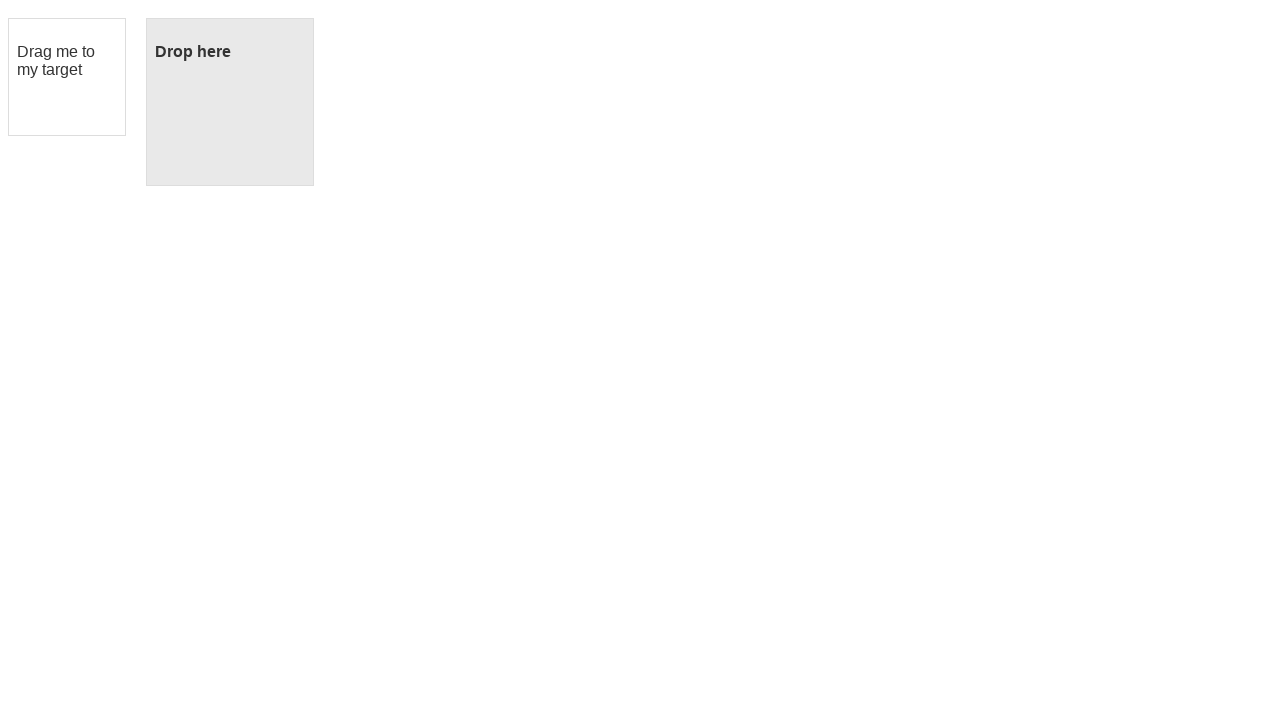

Located droppable element
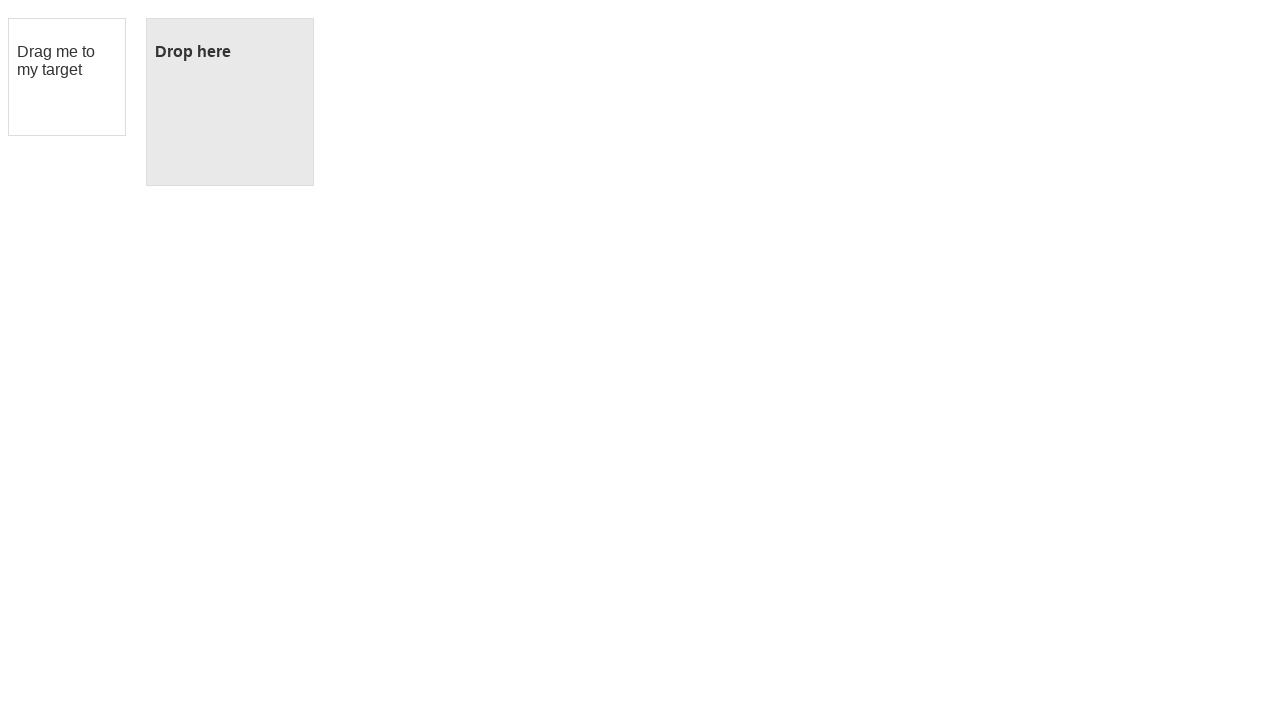

Dragged element from source to target at (230, 102)
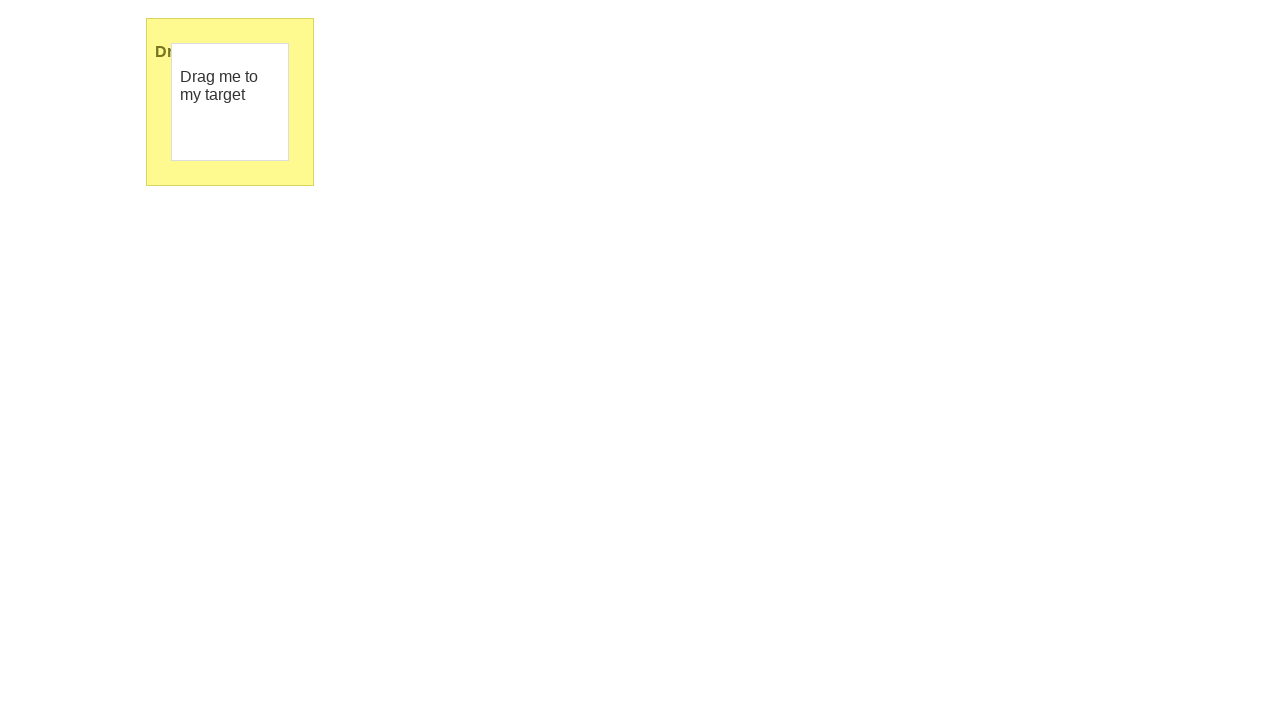

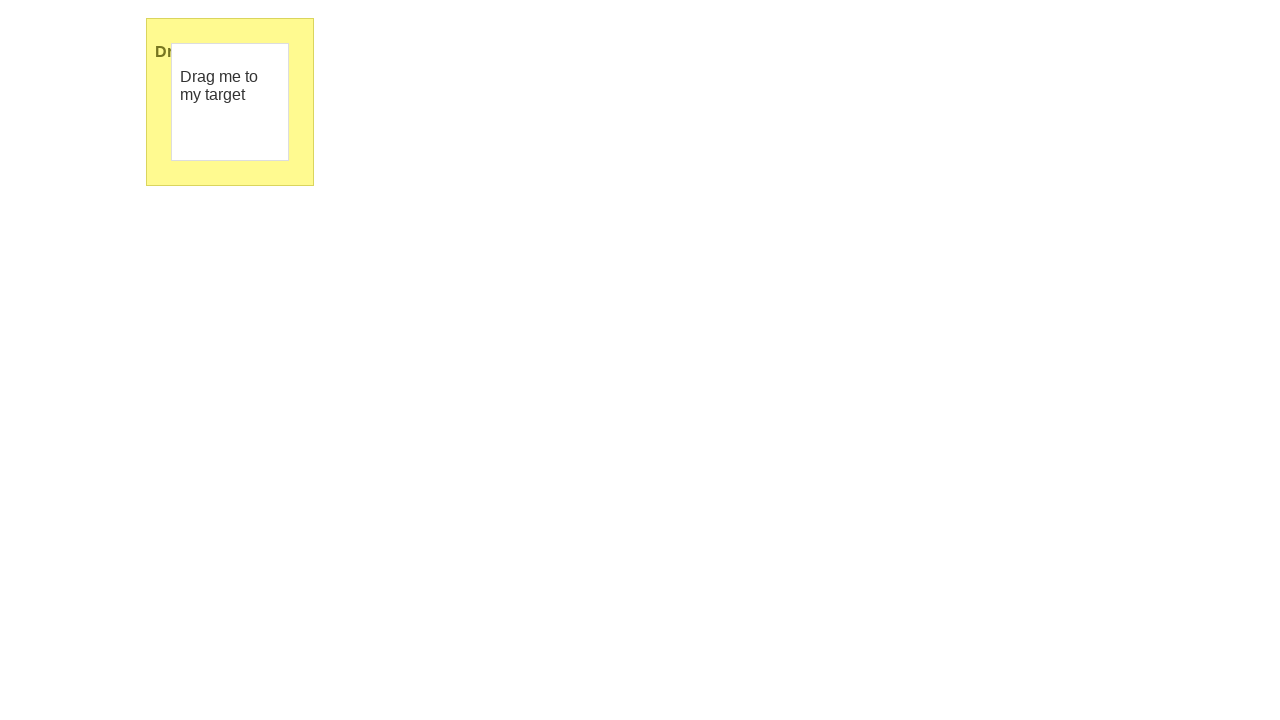